Tests checkbox and radio button selection by verifying initial unselected state, clicking them, and verifying selected state

Starting URL: https://automationfc.github.io/basic-form/index.html

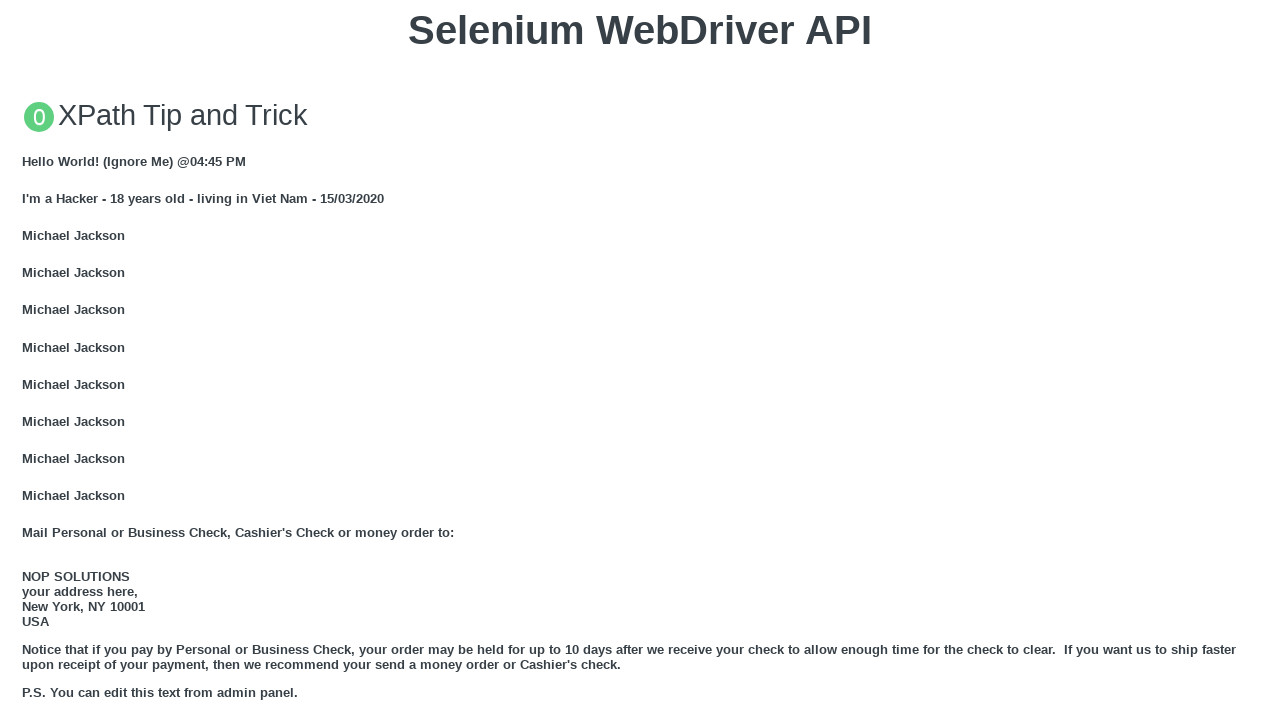

Navigated to basic form page
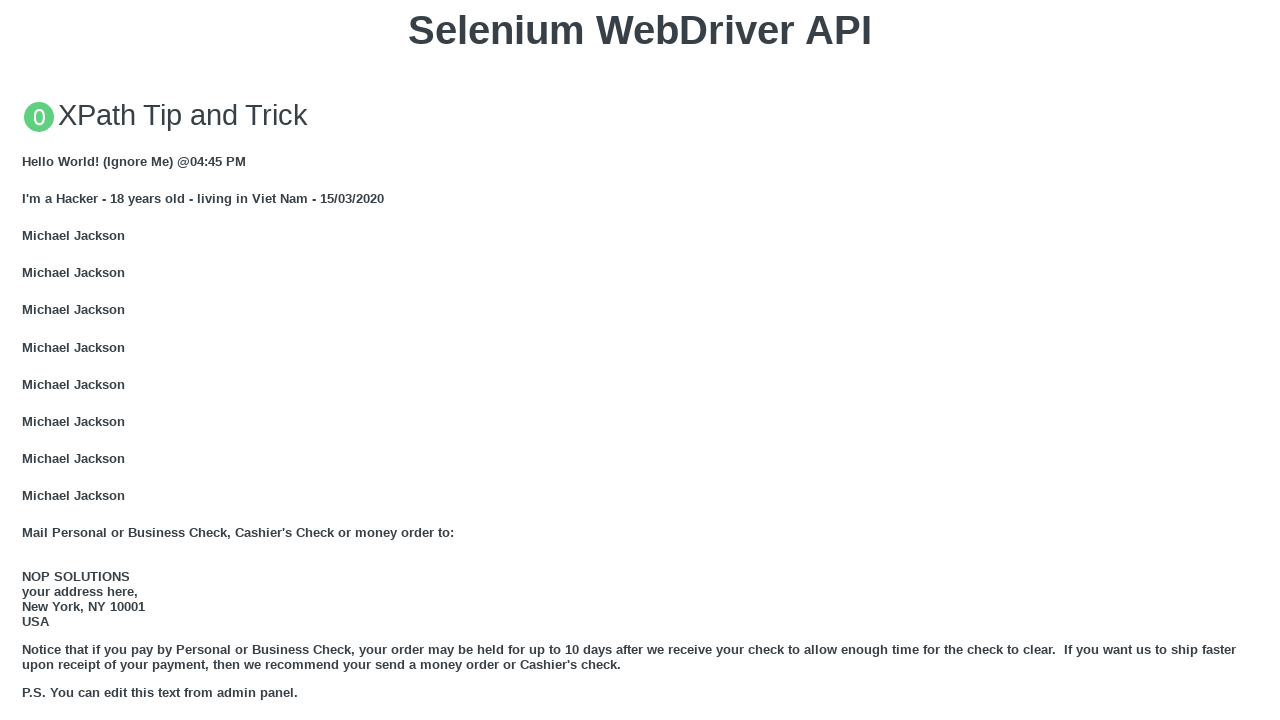

Verified radio button 'under_18' is initially unselected
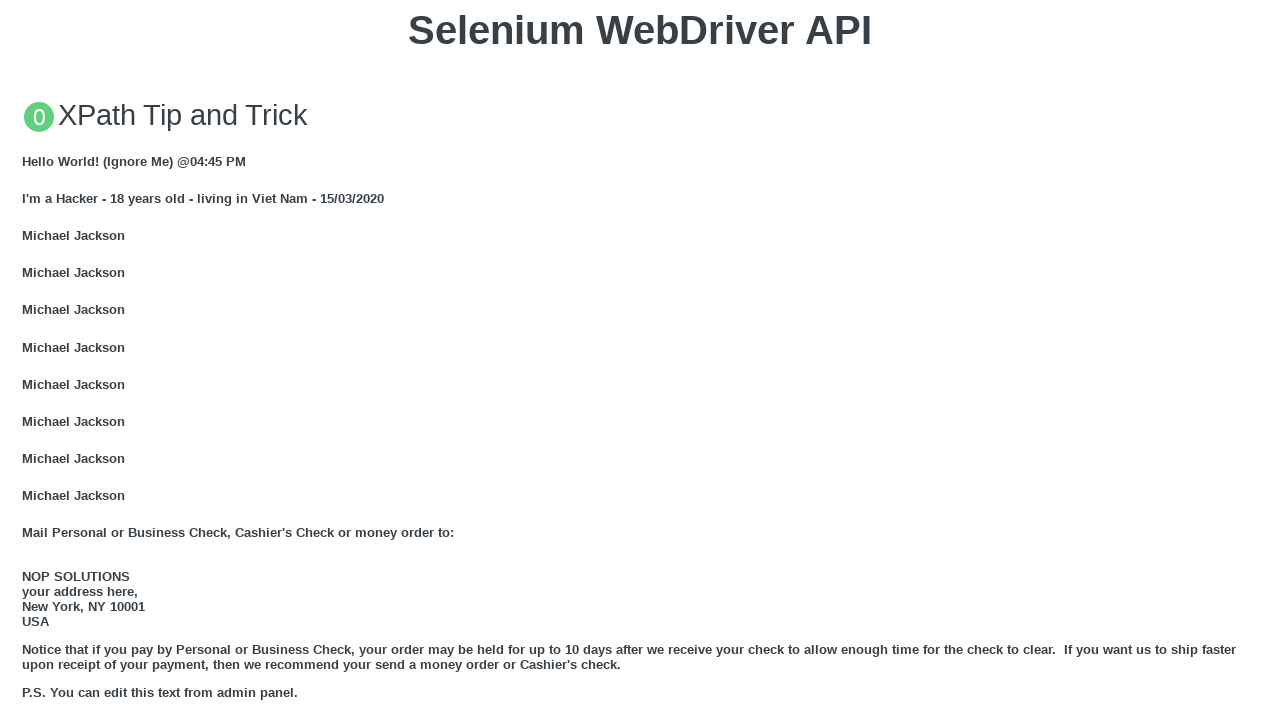

Verified checkbox 'development' is initially unselected
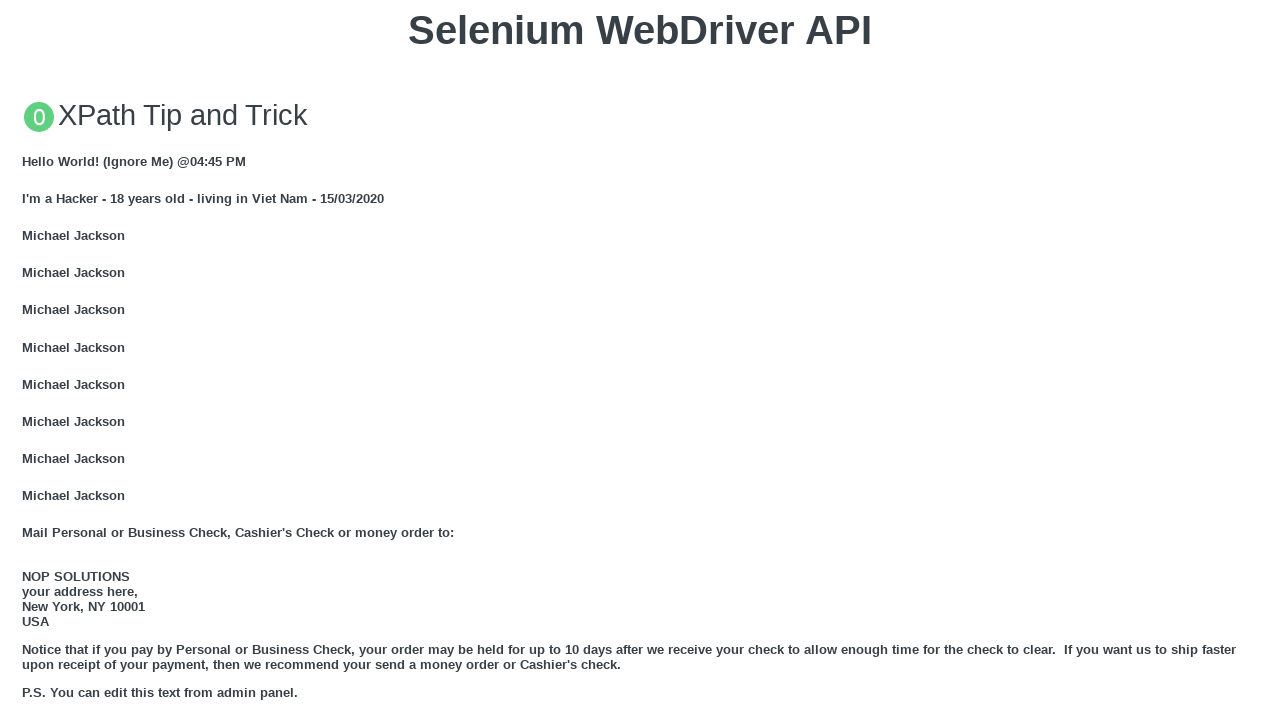

Clicked radio button 'under_18' at (28, 360) on #under_18
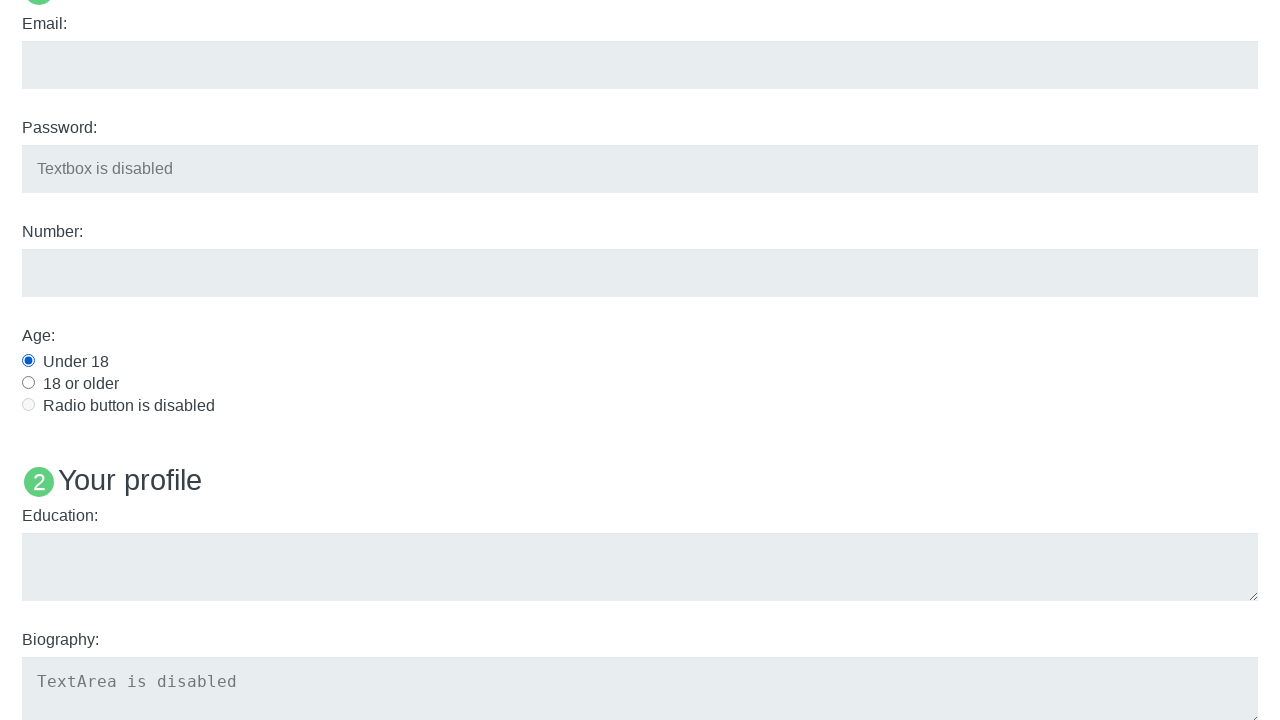

Clicked checkbox 'development' at (28, 361) on #development
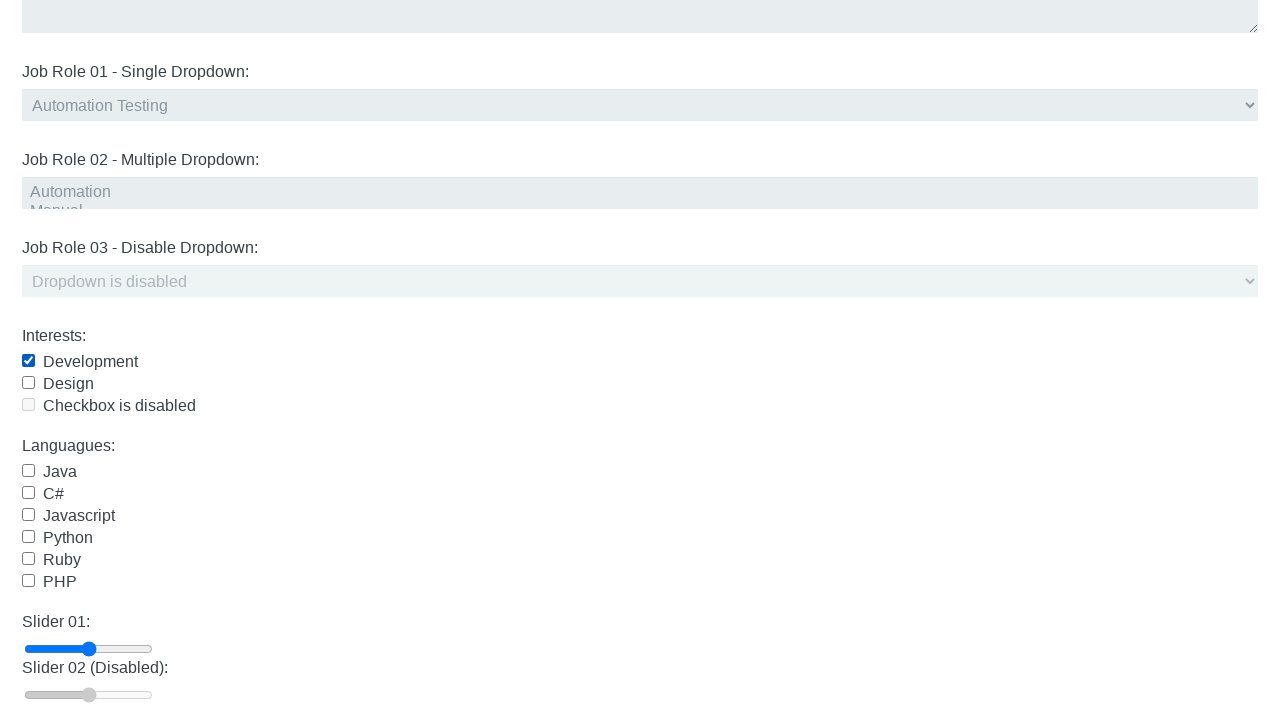

Waited 3 seconds for selection to register
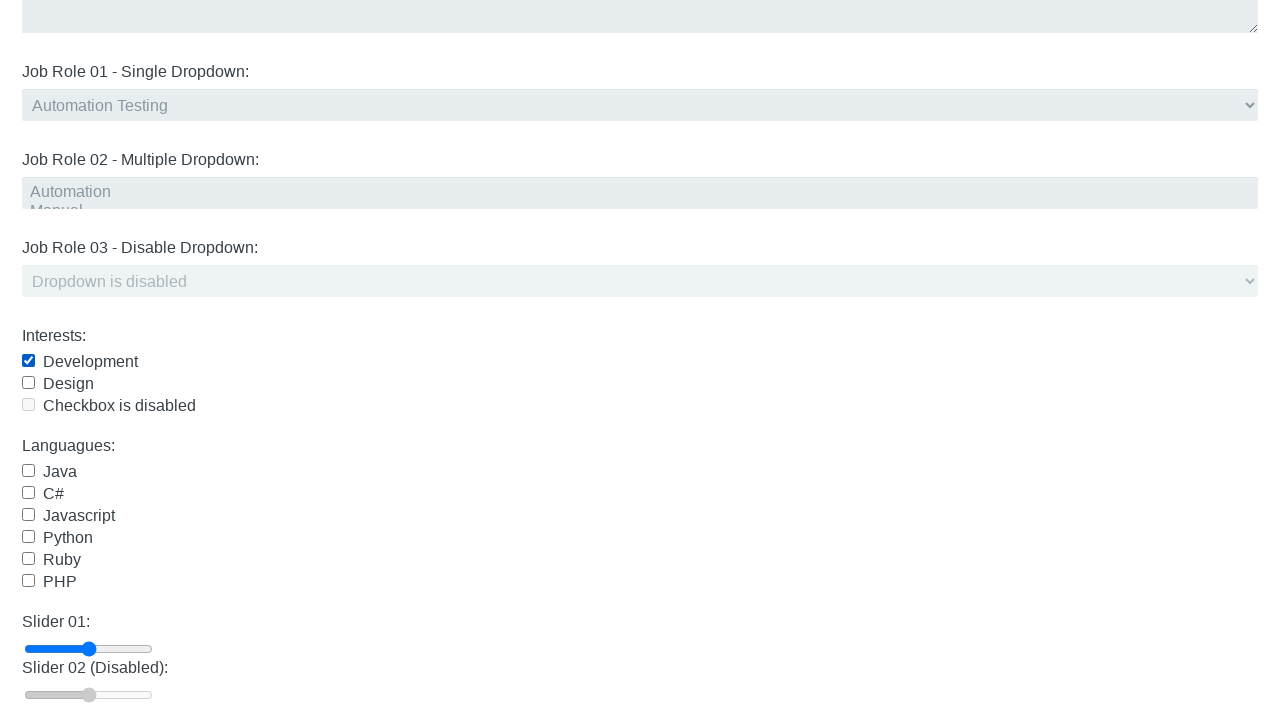

Verified radio button 'under_18' is now selected
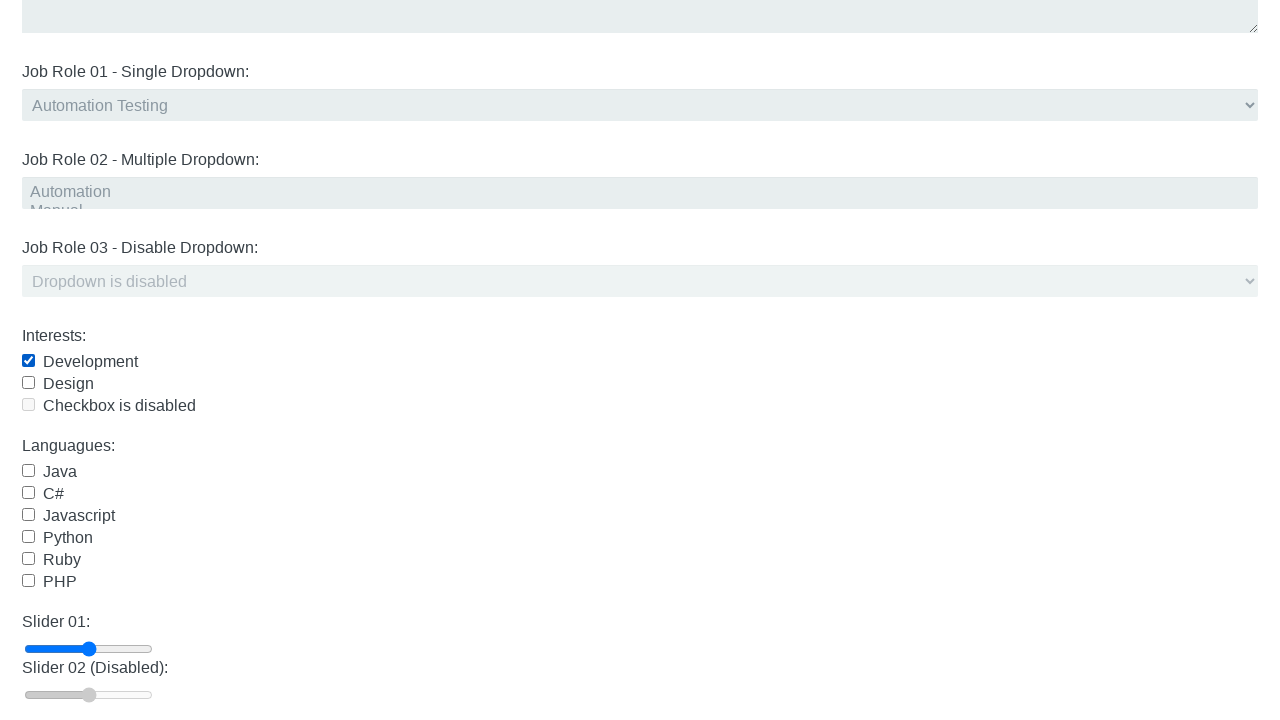

Verified checkbox 'development' is now selected
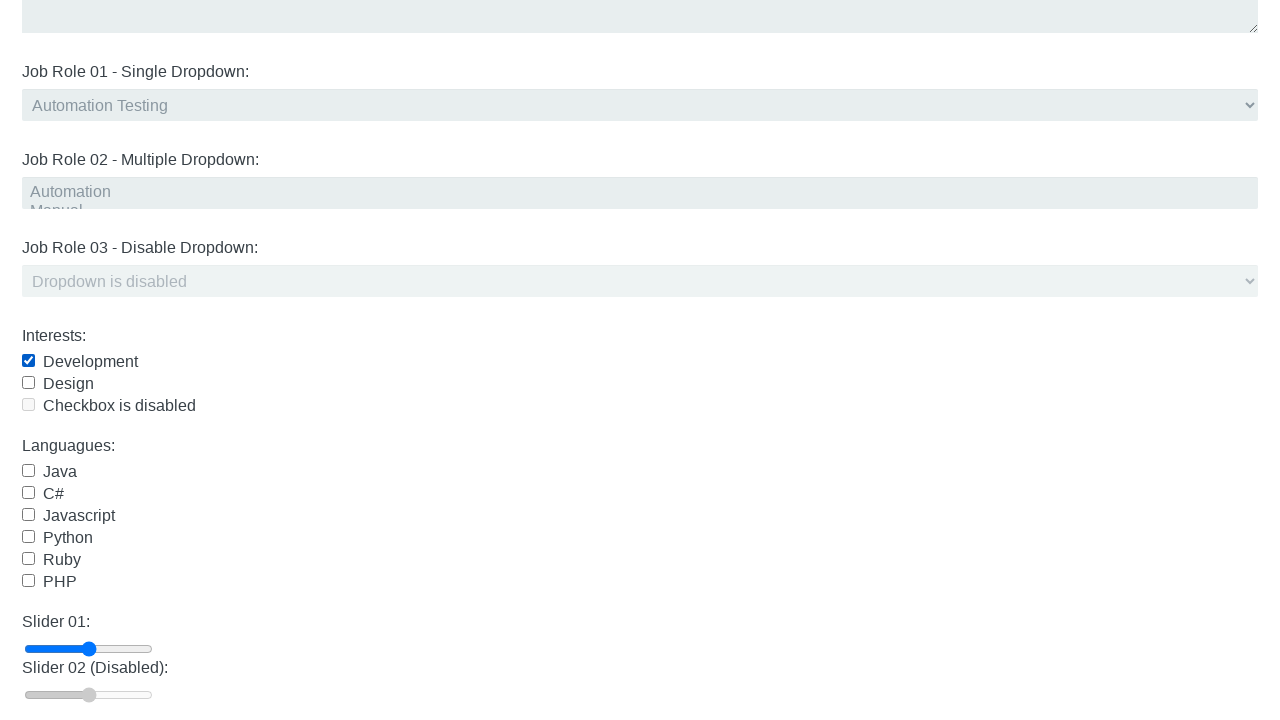

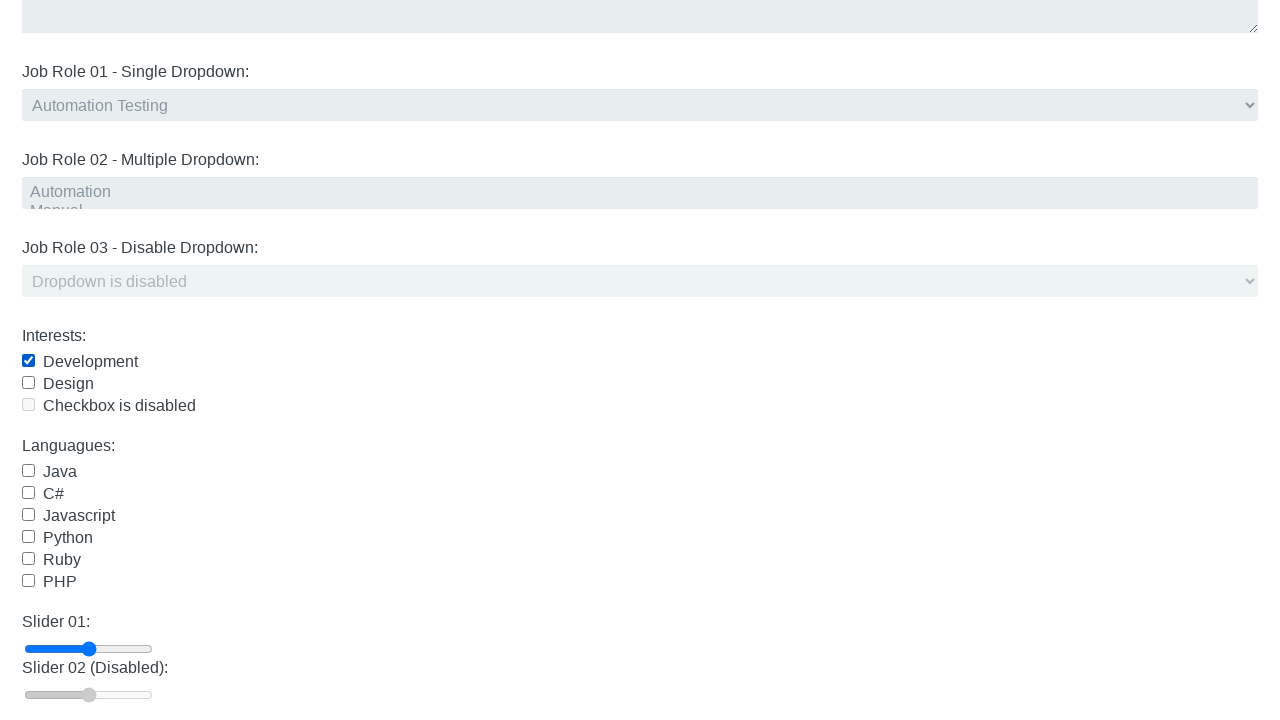